Tests clearing the complete state of all items by checking and unchecking the toggle-all checkbox

Starting URL: https://demo.playwright.dev/todomvc

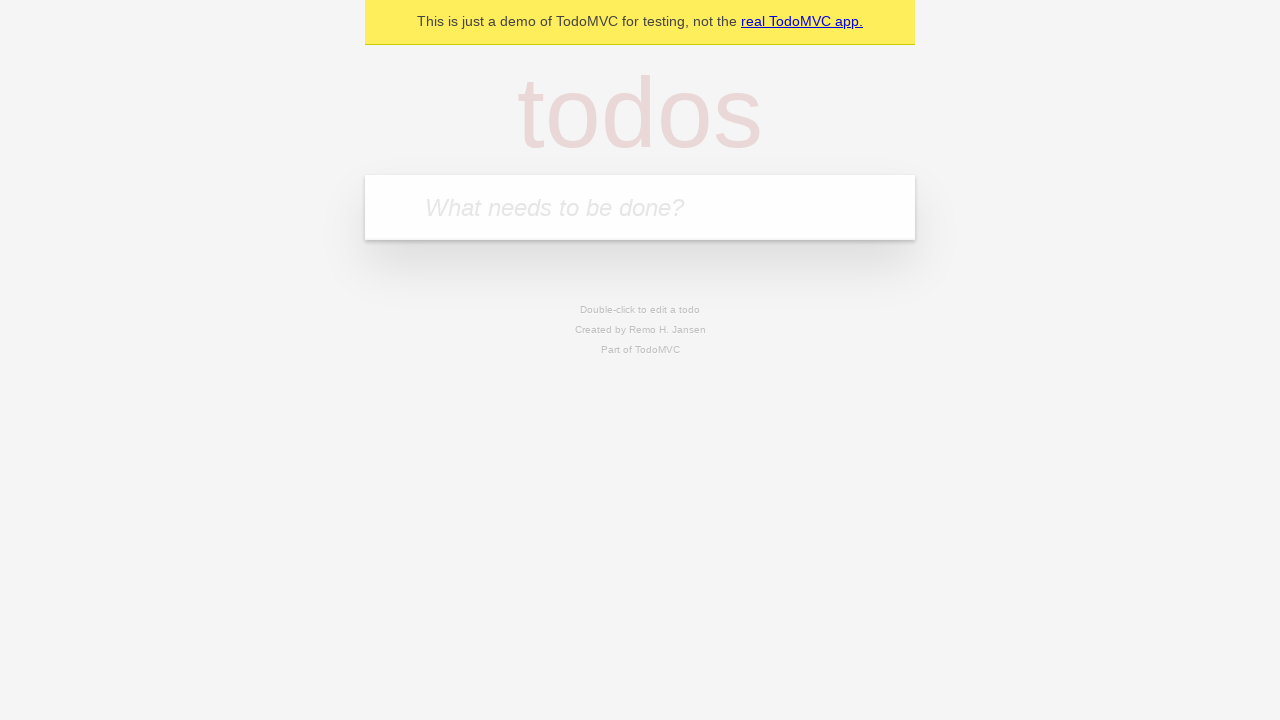

Filled todo input with 'buy some cheese' on internal:attr=[placeholder="What needs to be done?"i]
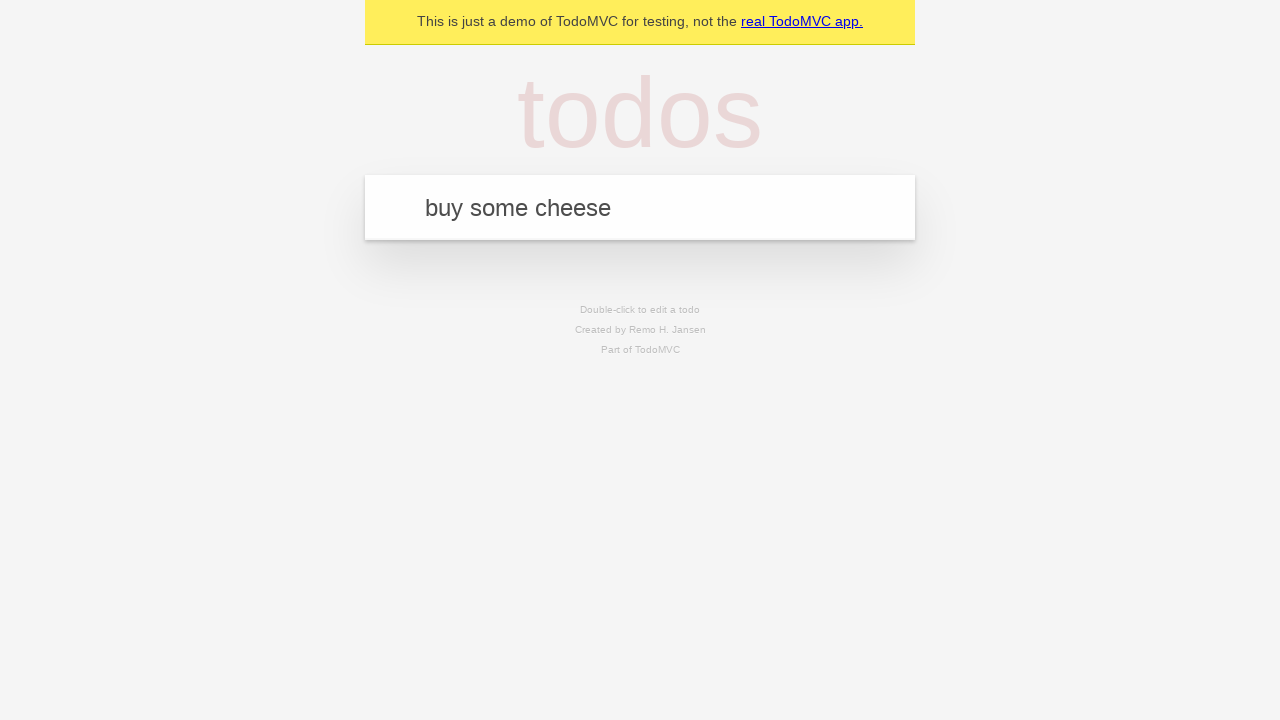

Pressed Enter to create first todo item on internal:attr=[placeholder="What needs to be done?"i]
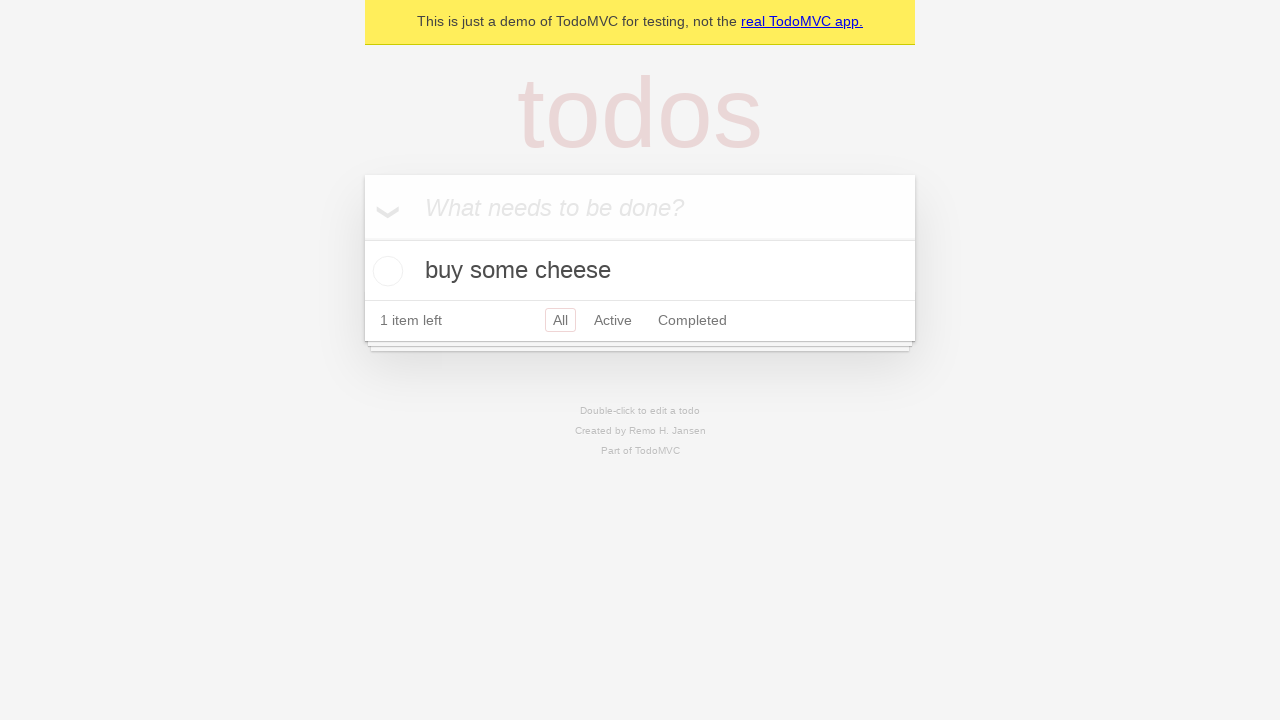

Filled todo input with 'feed the cat' on internal:attr=[placeholder="What needs to be done?"i]
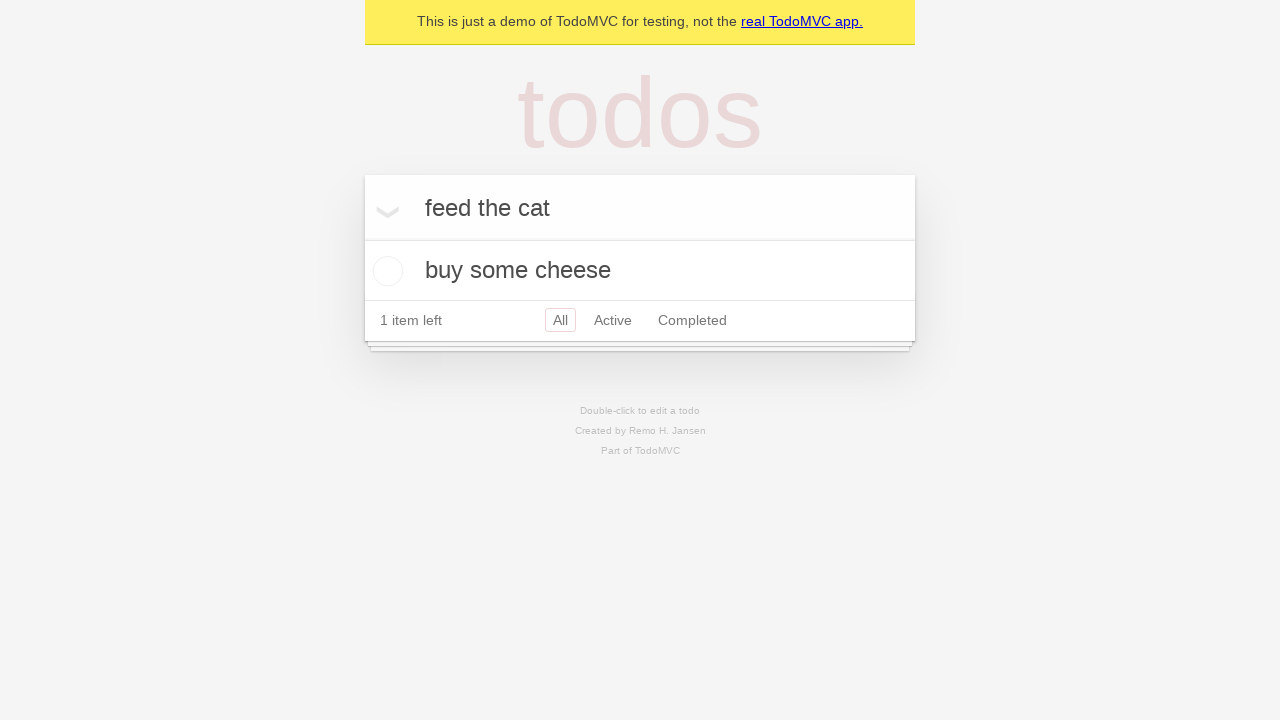

Pressed Enter to create second todo item on internal:attr=[placeholder="What needs to be done?"i]
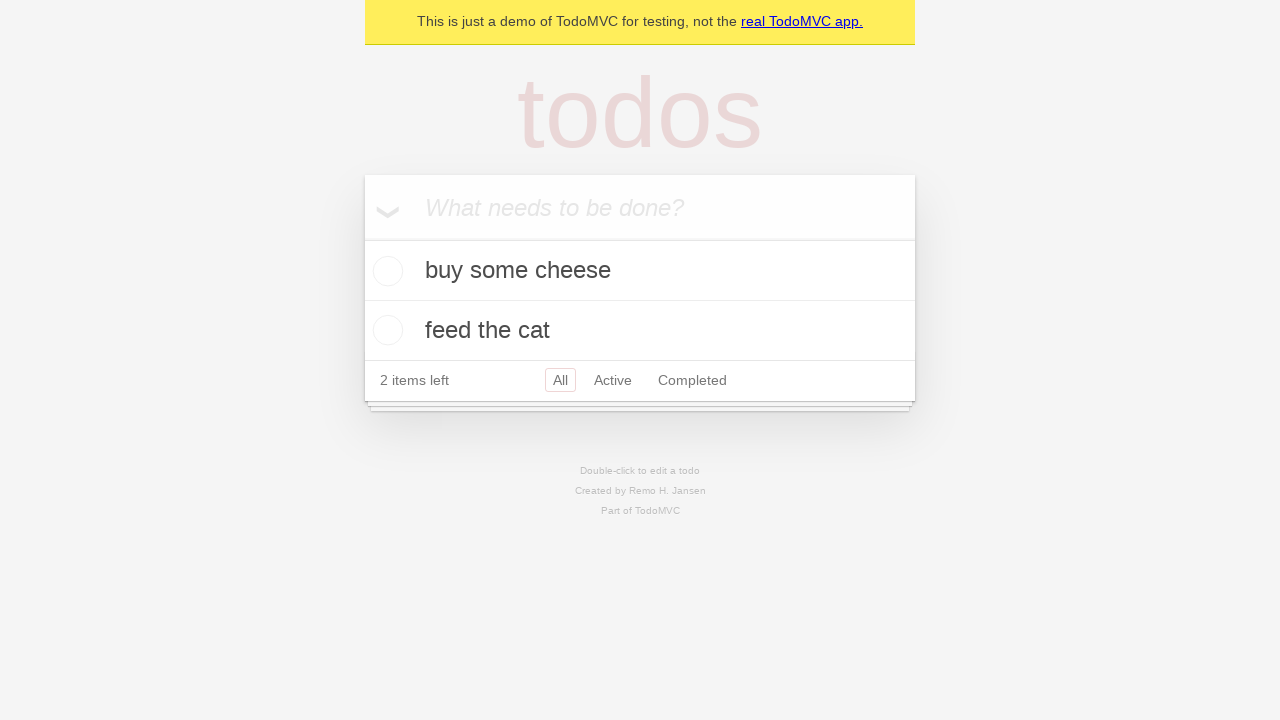

Filled todo input with 'book a doctors appointment' on internal:attr=[placeholder="What needs to be done?"i]
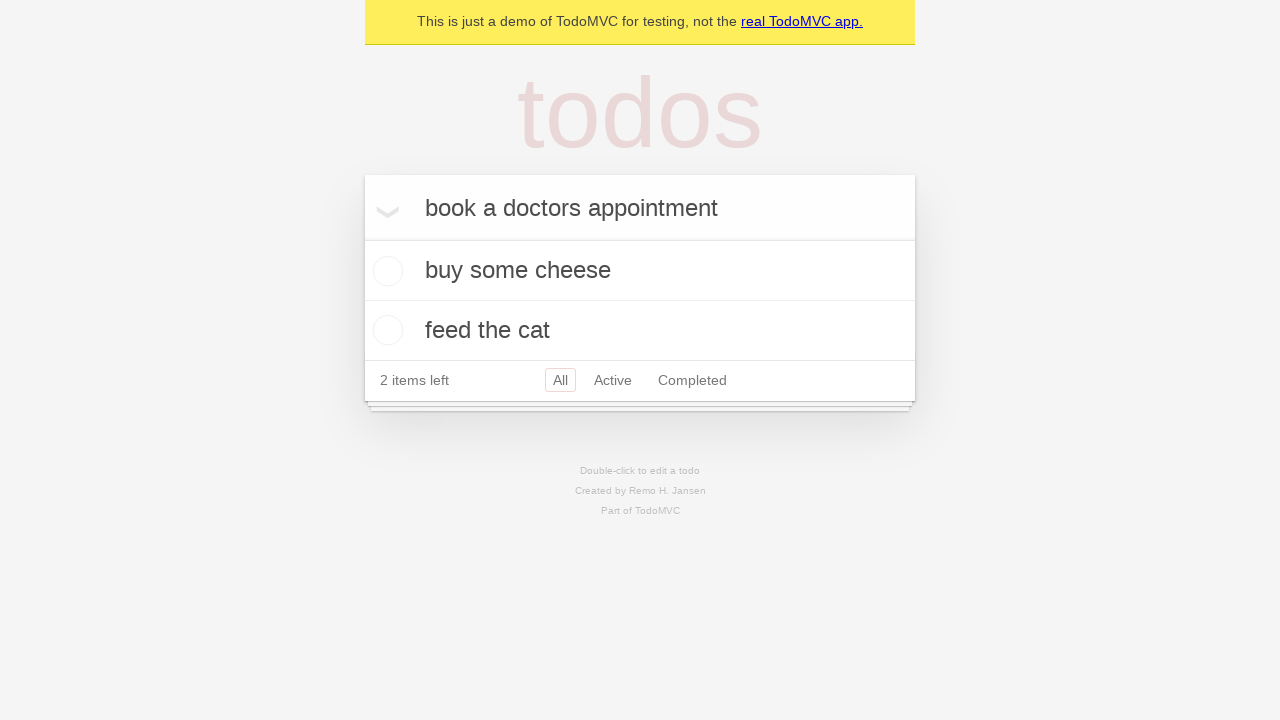

Pressed Enter to create third todo item on internal:attr=[placeholder="What needs to be done?"i]
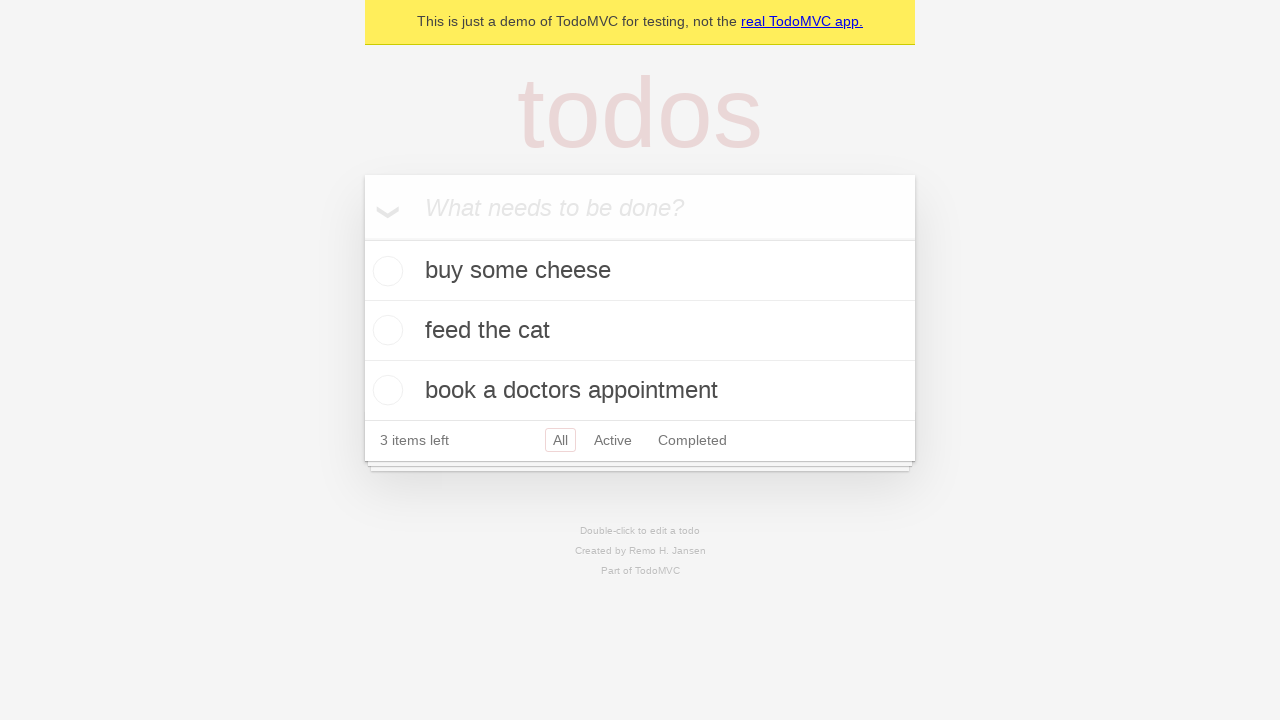

Checked toggle-all checkbox to mark all items as complete at (362, 238) on internal:label="Mark all as complete"i
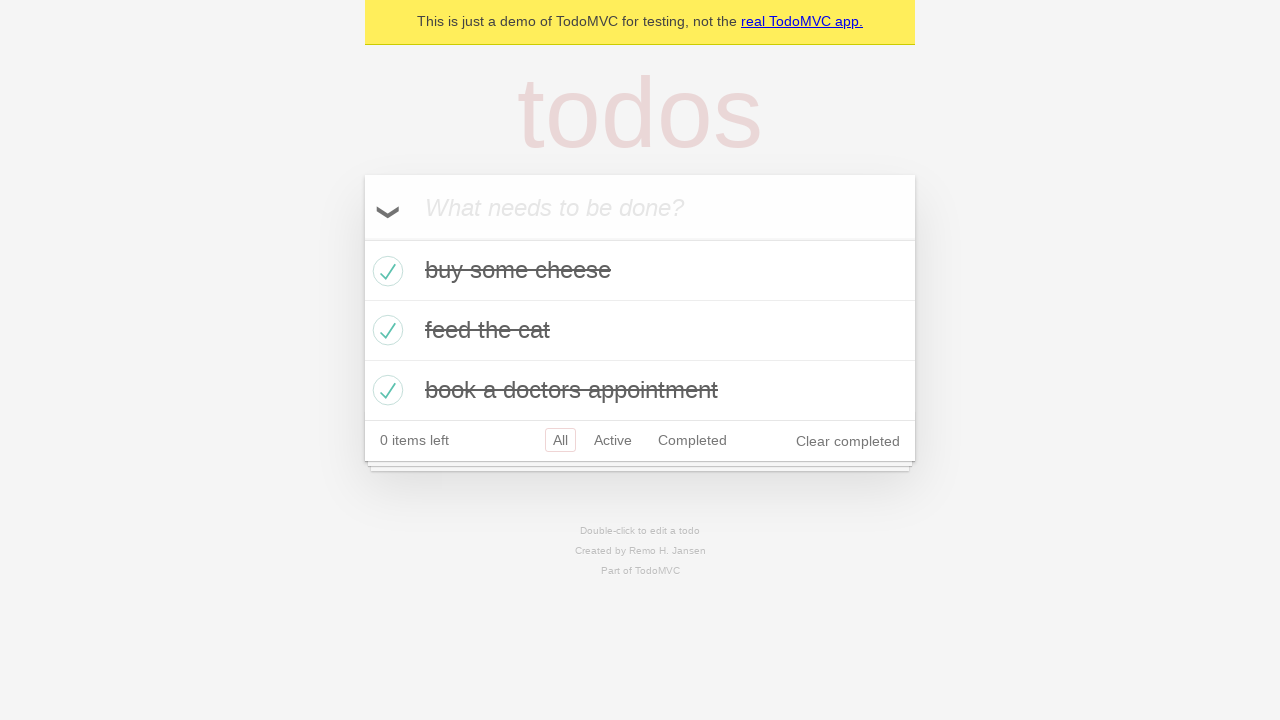

Unchecked toggle-all checkbox to clear complete state of all items at (362, 238) on internal:label="Mark all as complete"i
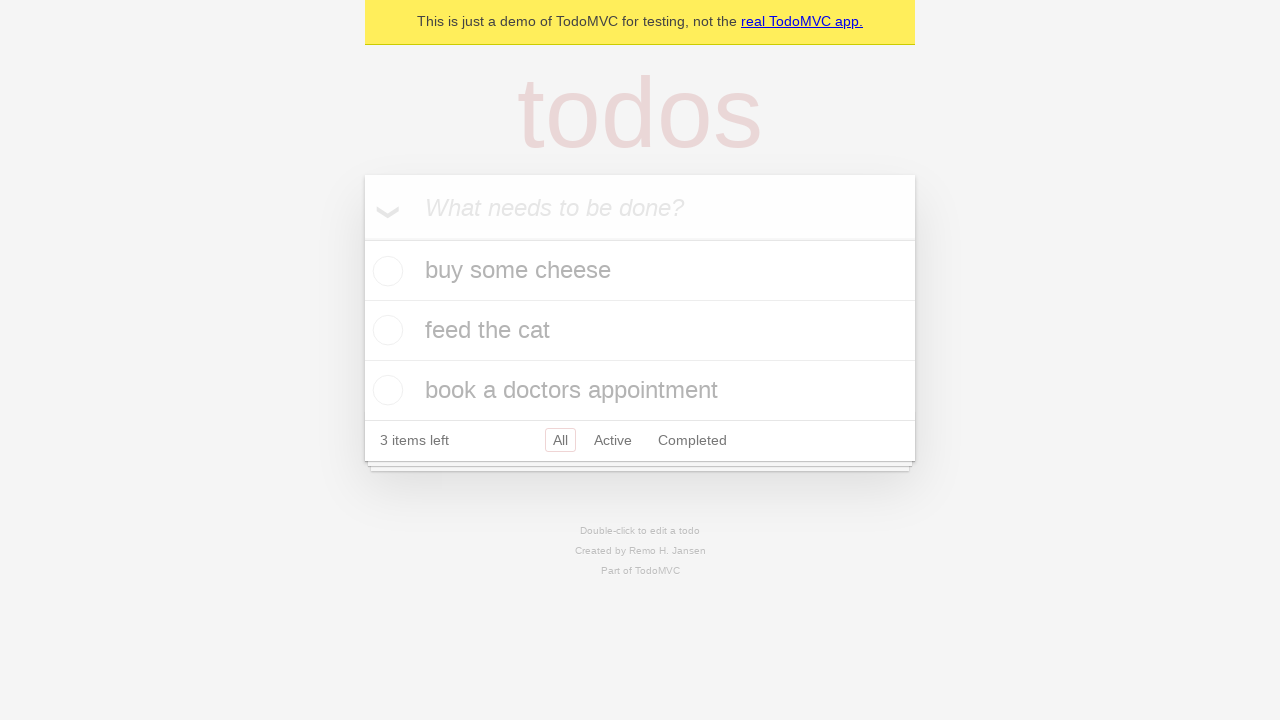

Waited for todo items to be visible in list
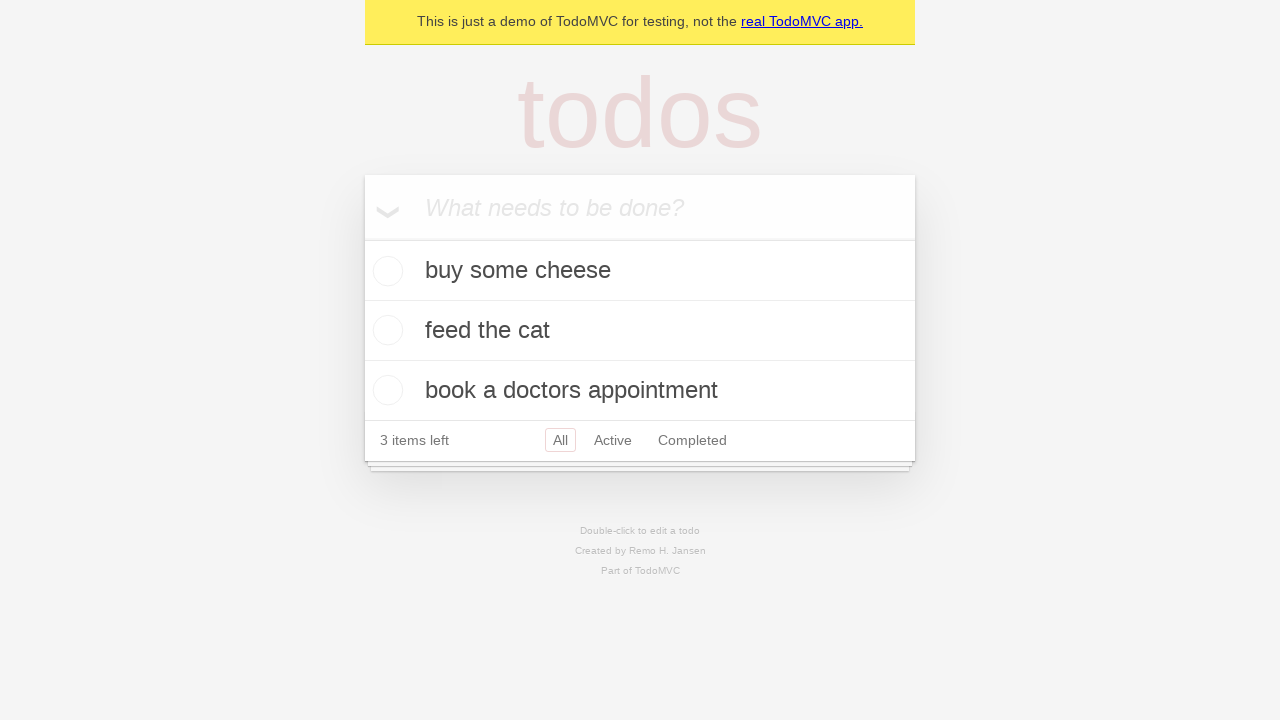

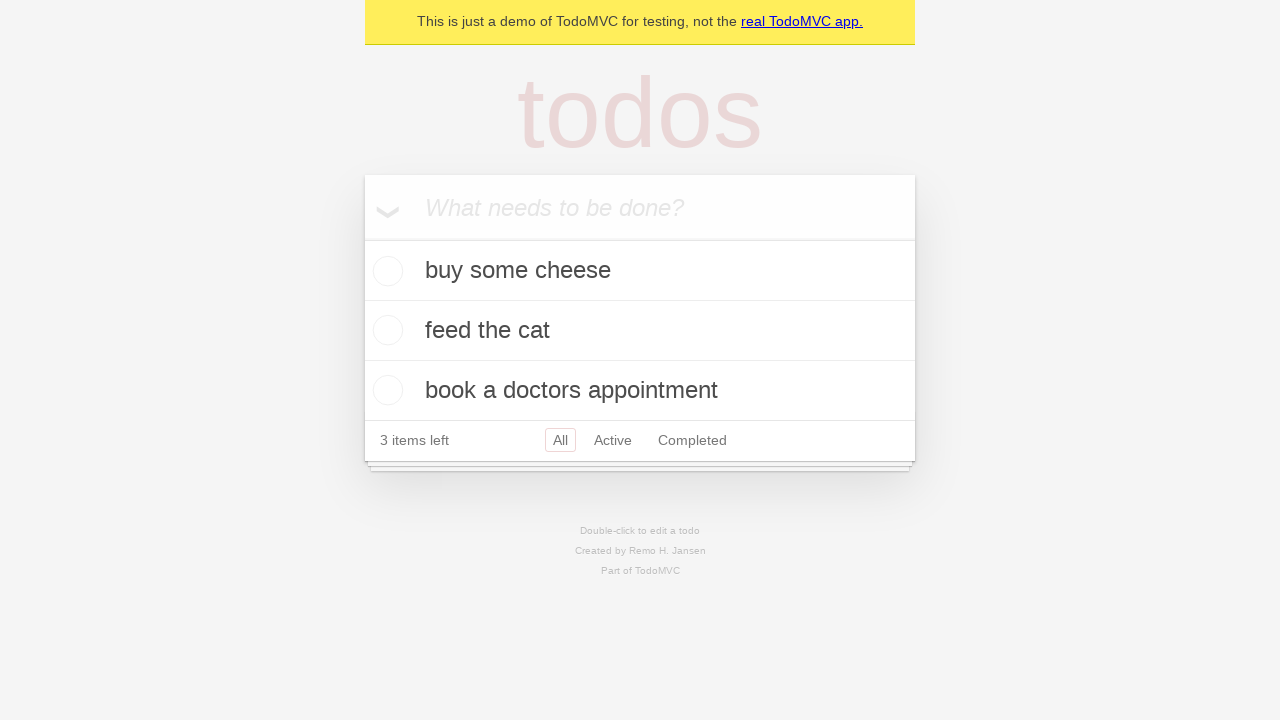